Tests marking individual todo items as complete by checking their toggle boxes

Starting URL: https://demo.playwright.dev/todomvc

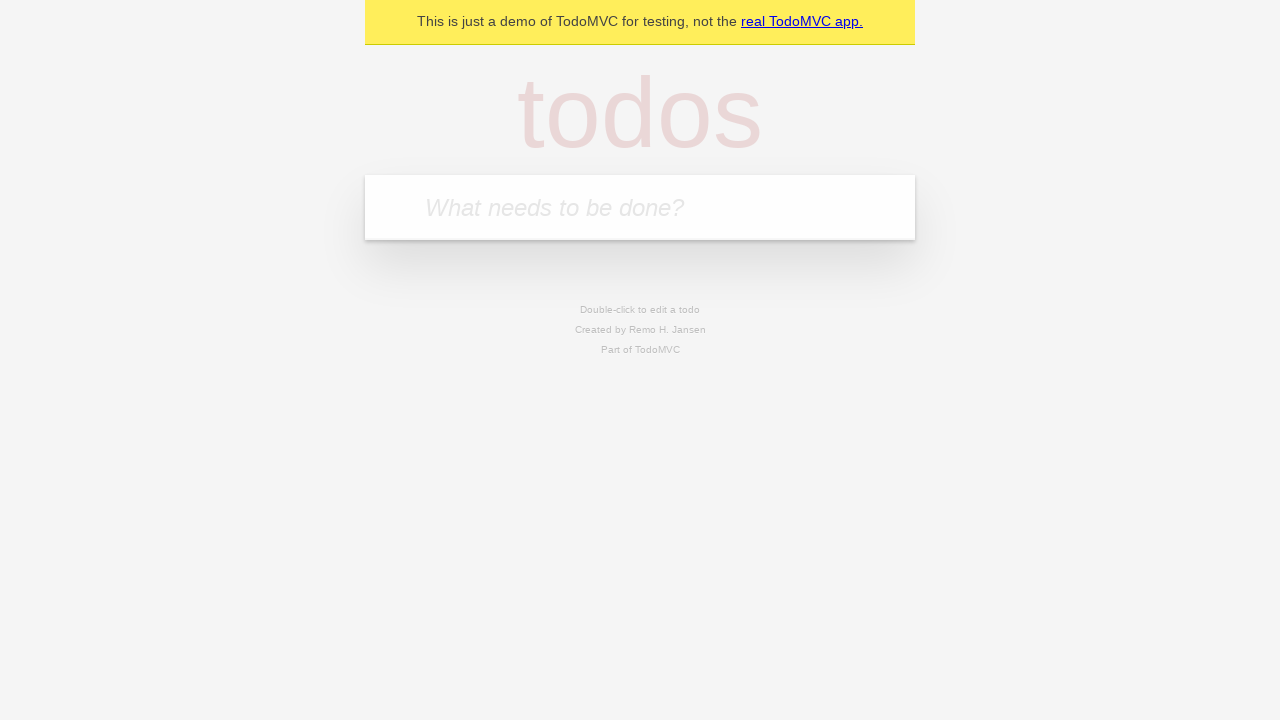

Filled new todo input with 'buy some cheese' on .new-todo
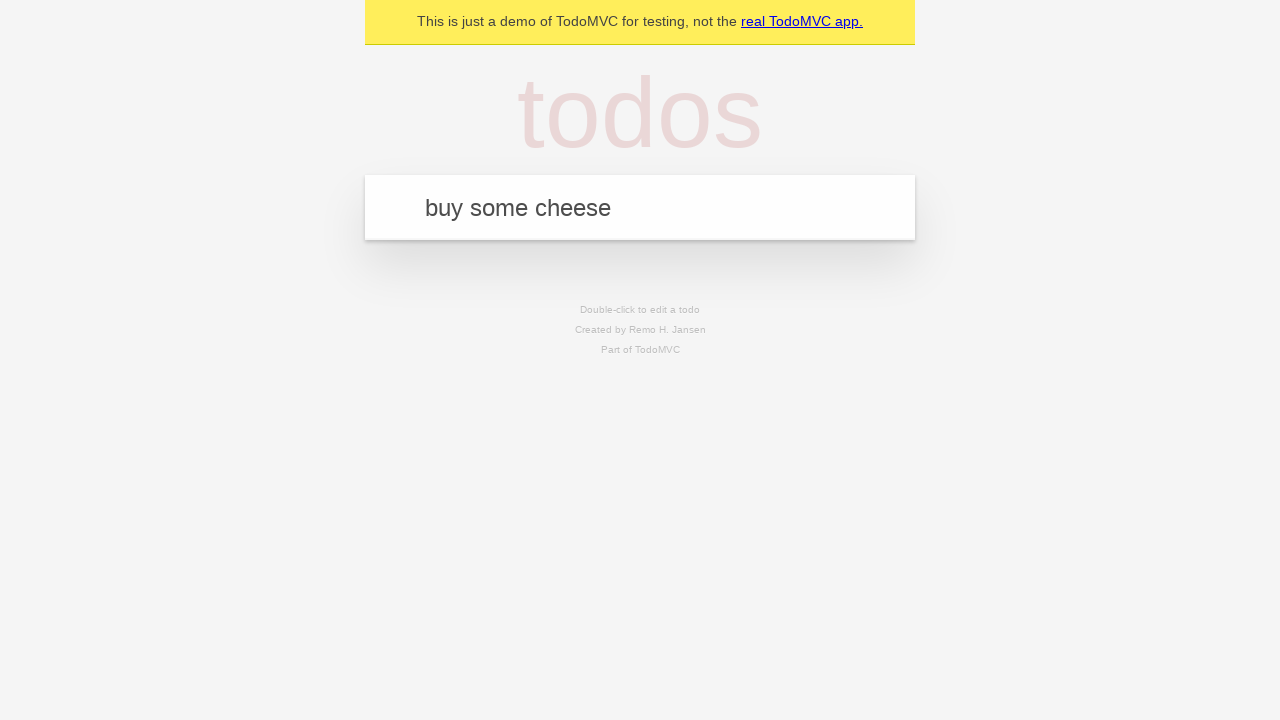

Pressed Enter to create first todo item on .new-todo
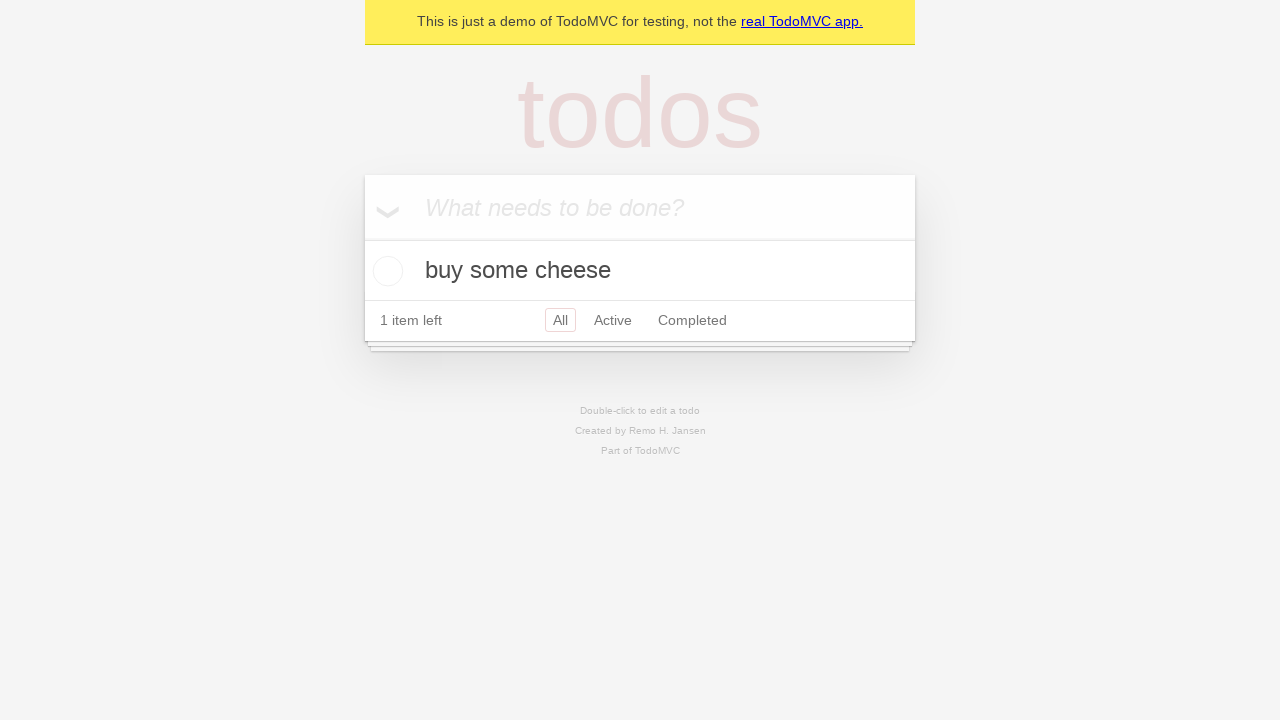

Filled new todo input with 'feed the cat' on .new-todo
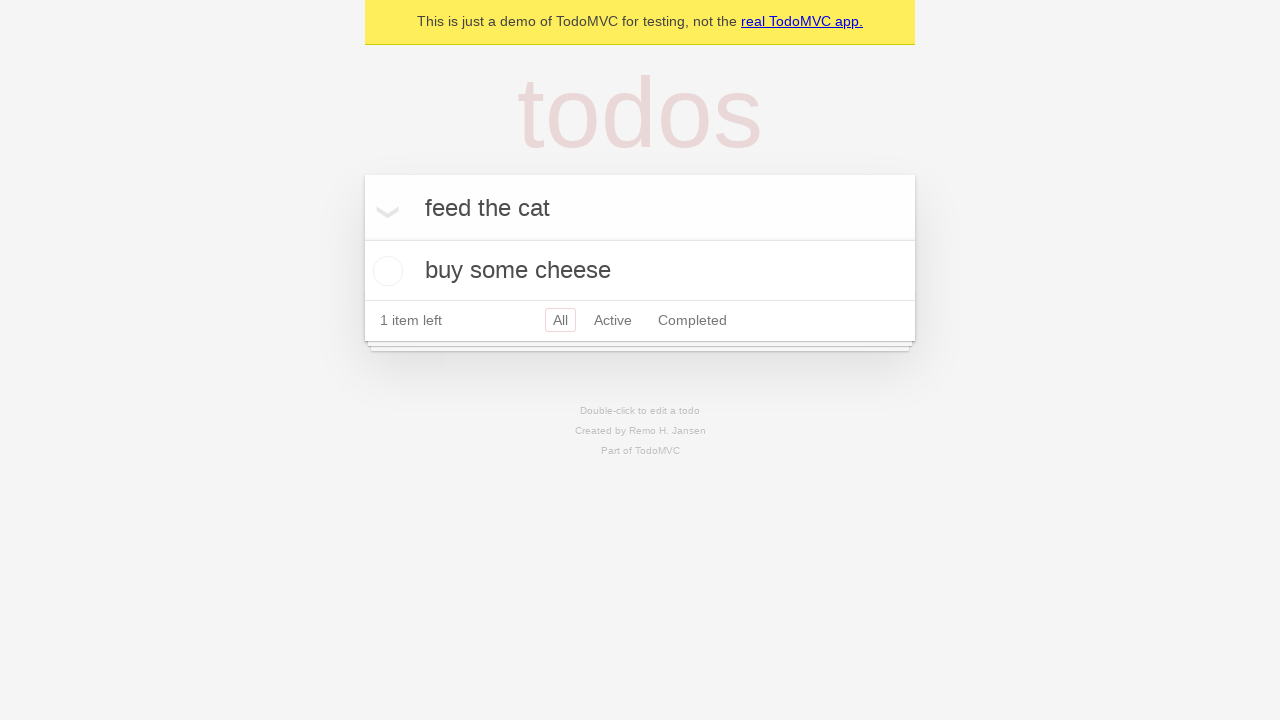

Pressed Enter to create second todo item on .new-todo
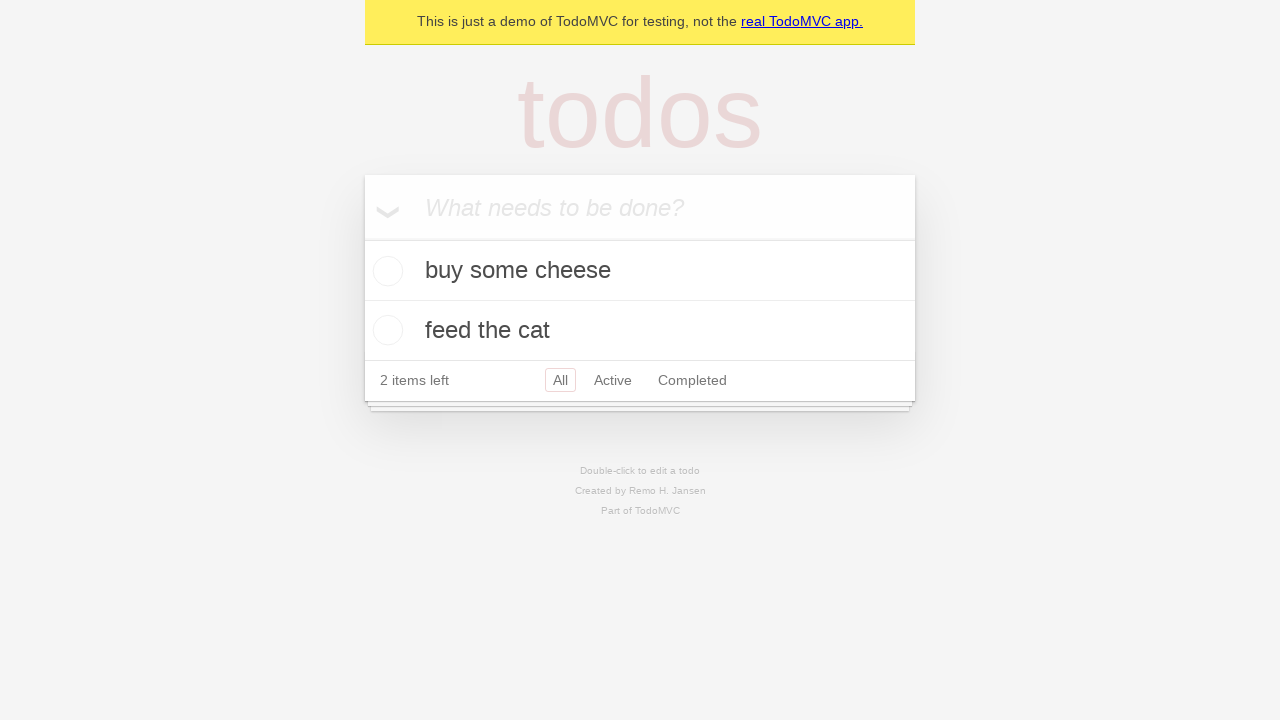

Marked first todo item 'buy some cheese' as complete at (385, 271) on .todo-list li >> nth=0 >> .toggle
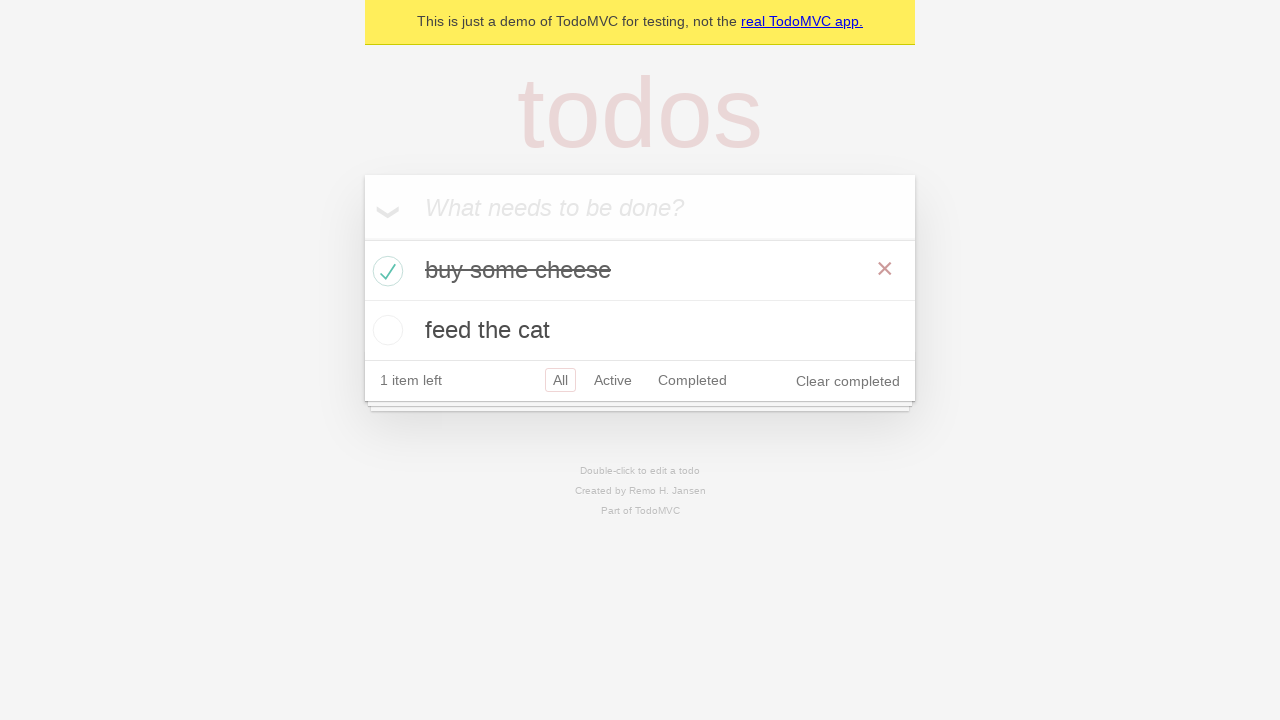

Marked second todo item 'feed the cat' as complete at (385, 330) on .todo-list li >> nth=1 >> .toggle
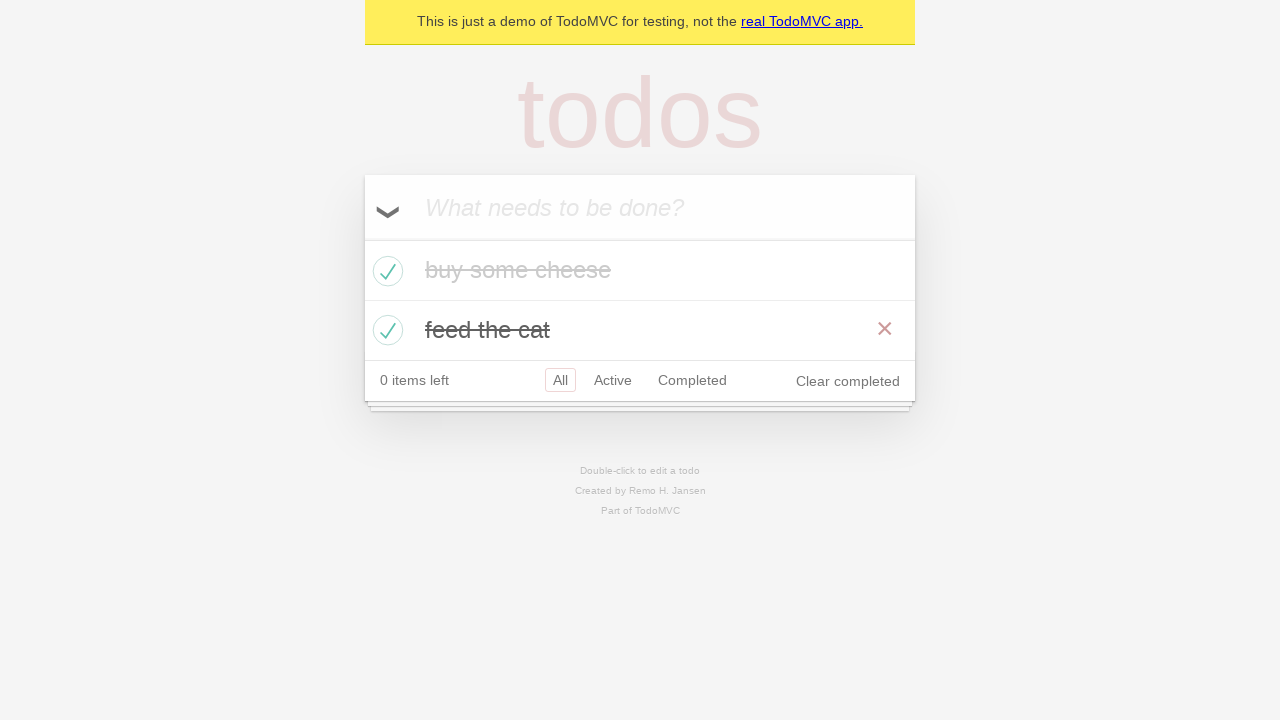

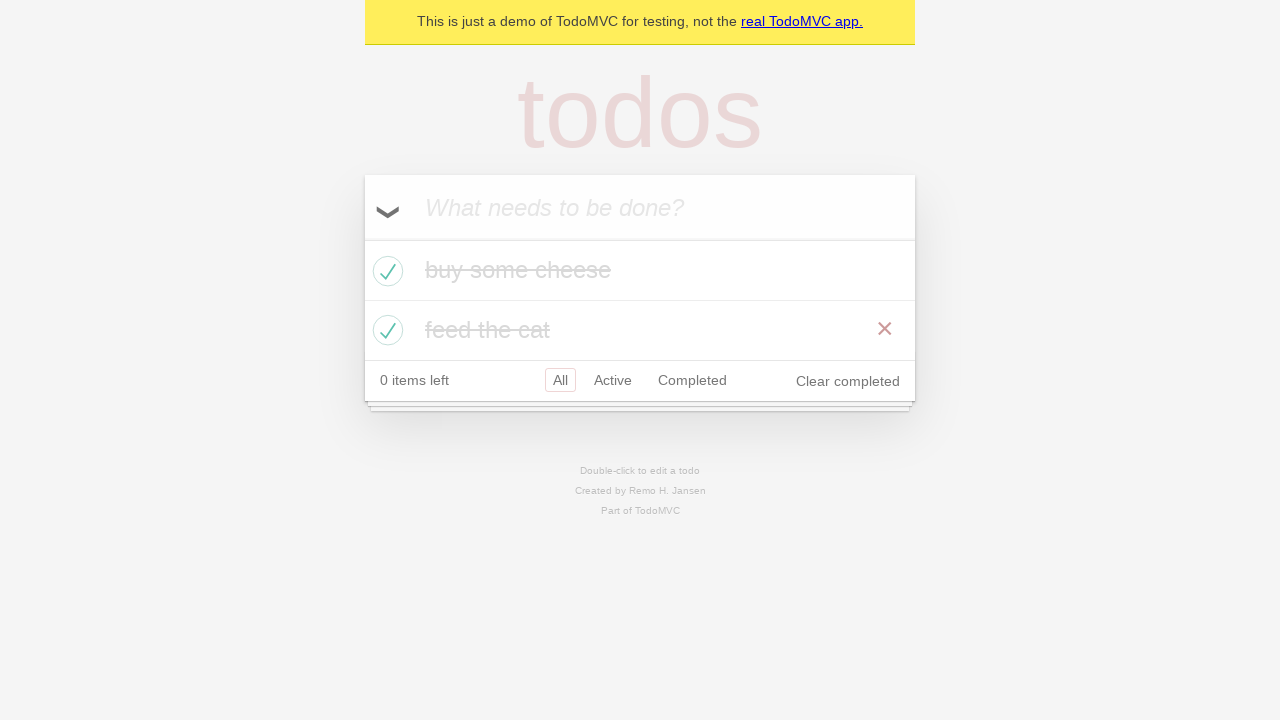